Tests clicking a button and verifying the alert message that appears

Starting URL: https://www.automationtesting.co.uk/buttons.html

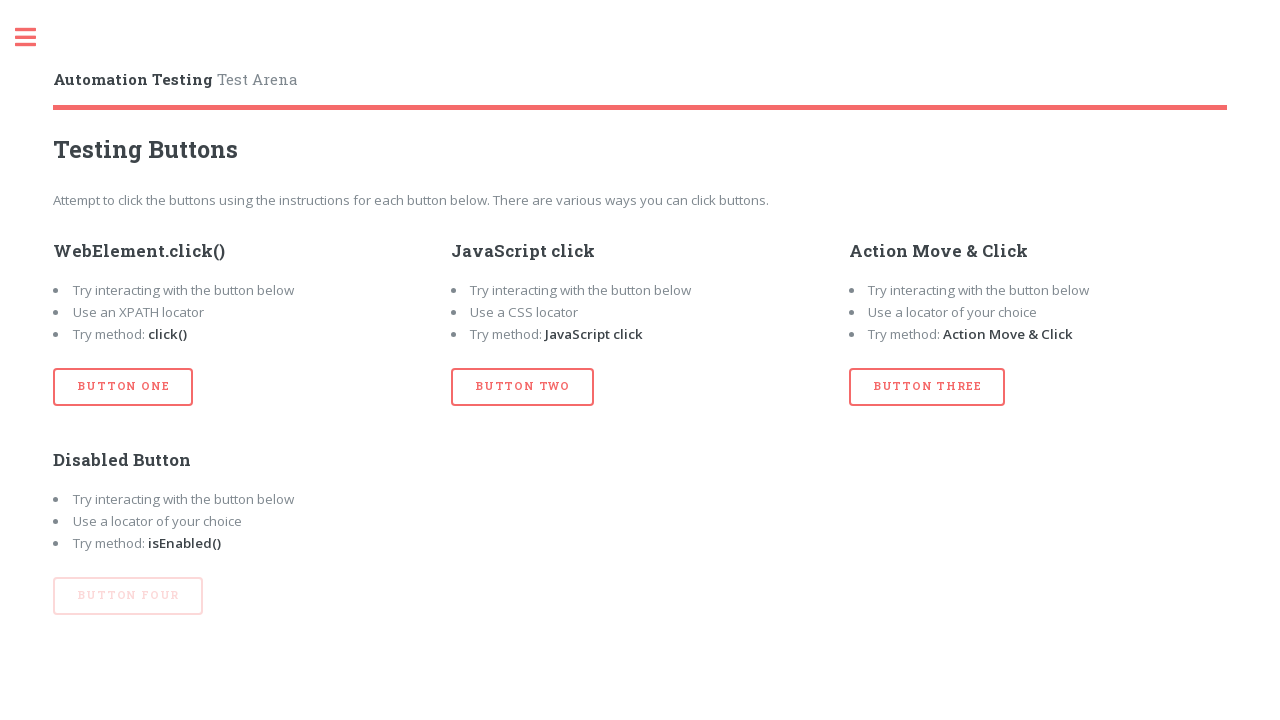

Clicked the third button at (927, 387) on #btn_three
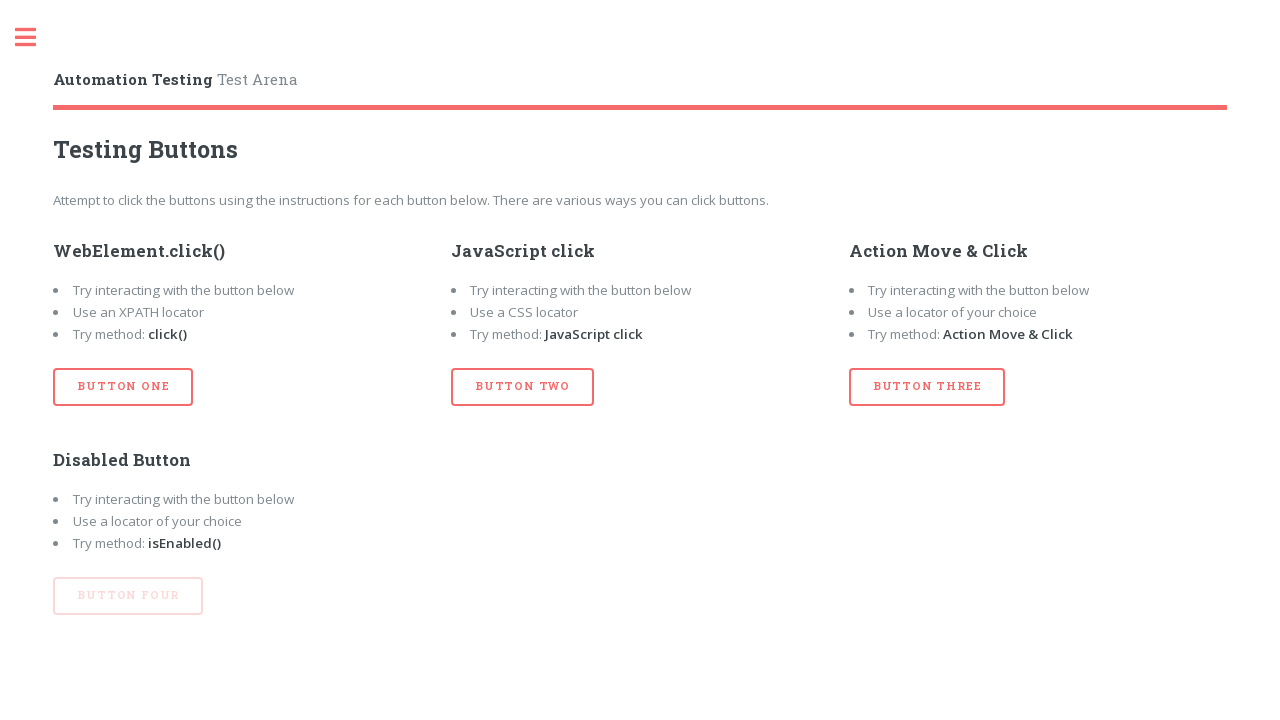

Set up dialog handler to accept alerts
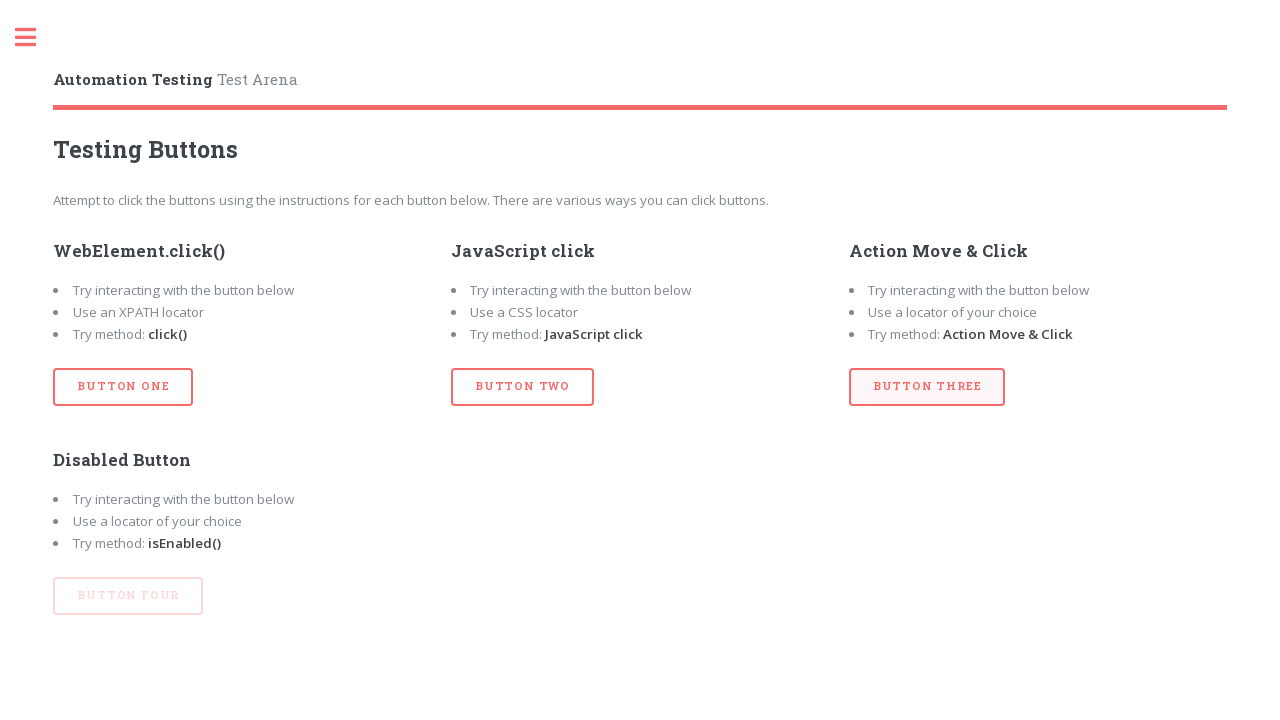

Registered dialog handler with alert message verification
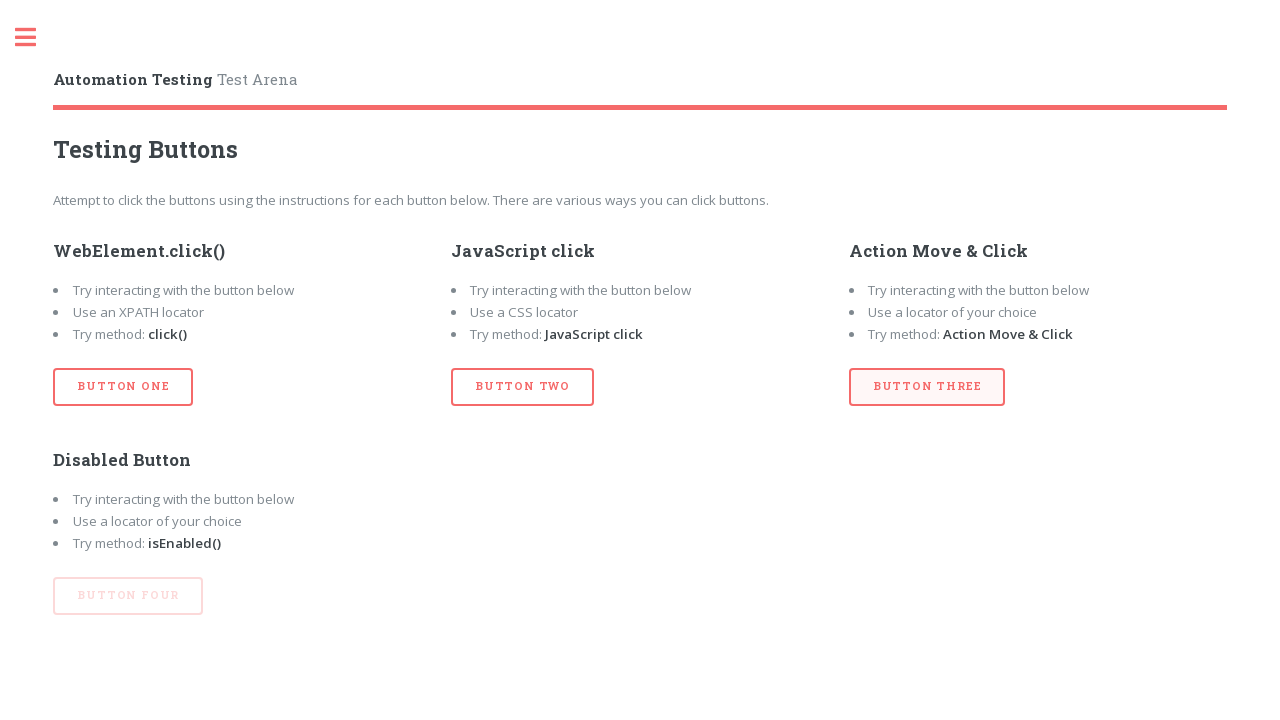

Clicked the third button again and verified alert message 'You clicked the third button!' at (927, 387) on #btn_three
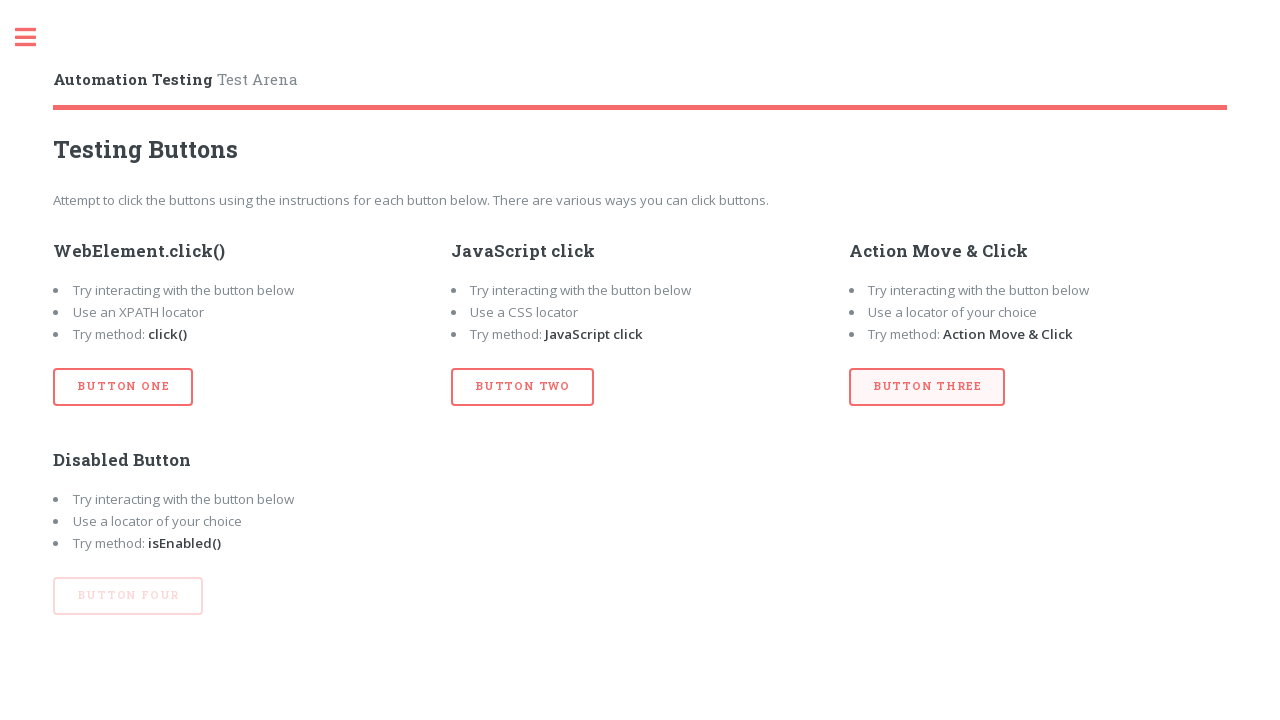

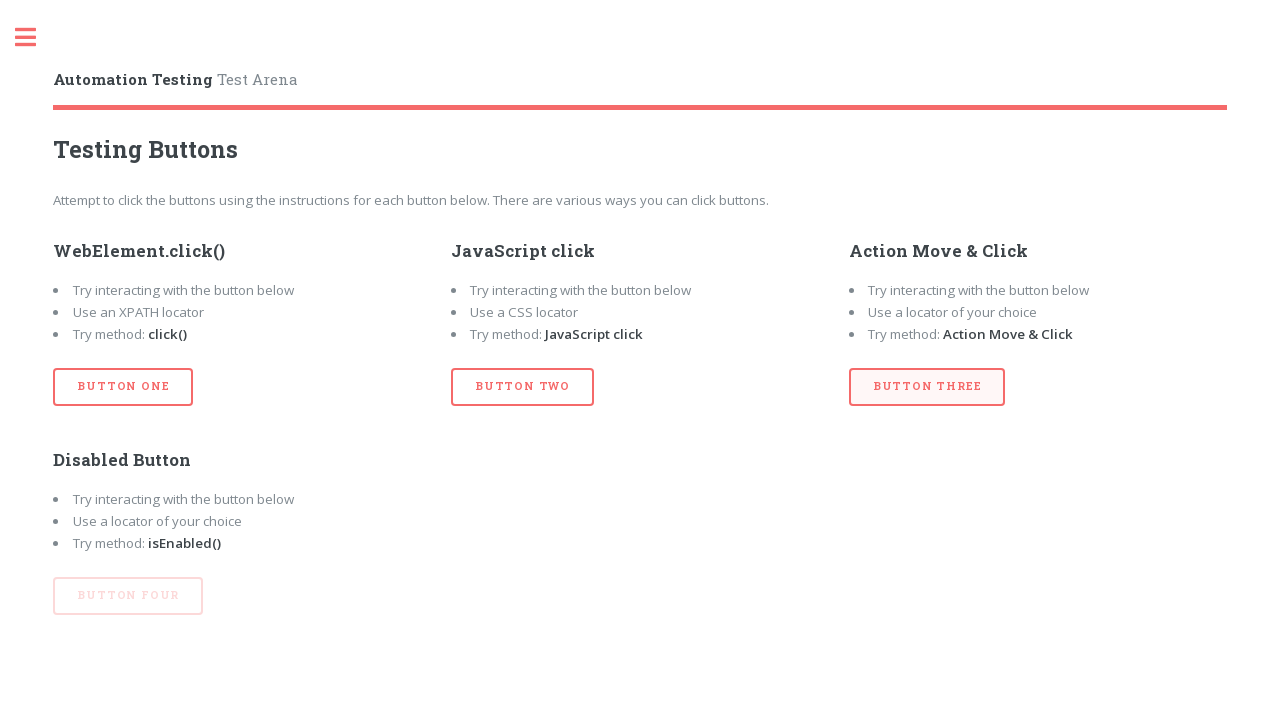